Navigates to the Katalon demo CURA Healthcare Service website and maximizes the browser window

Starting URL: https://katalon-demo-cura.herokuapp.com/

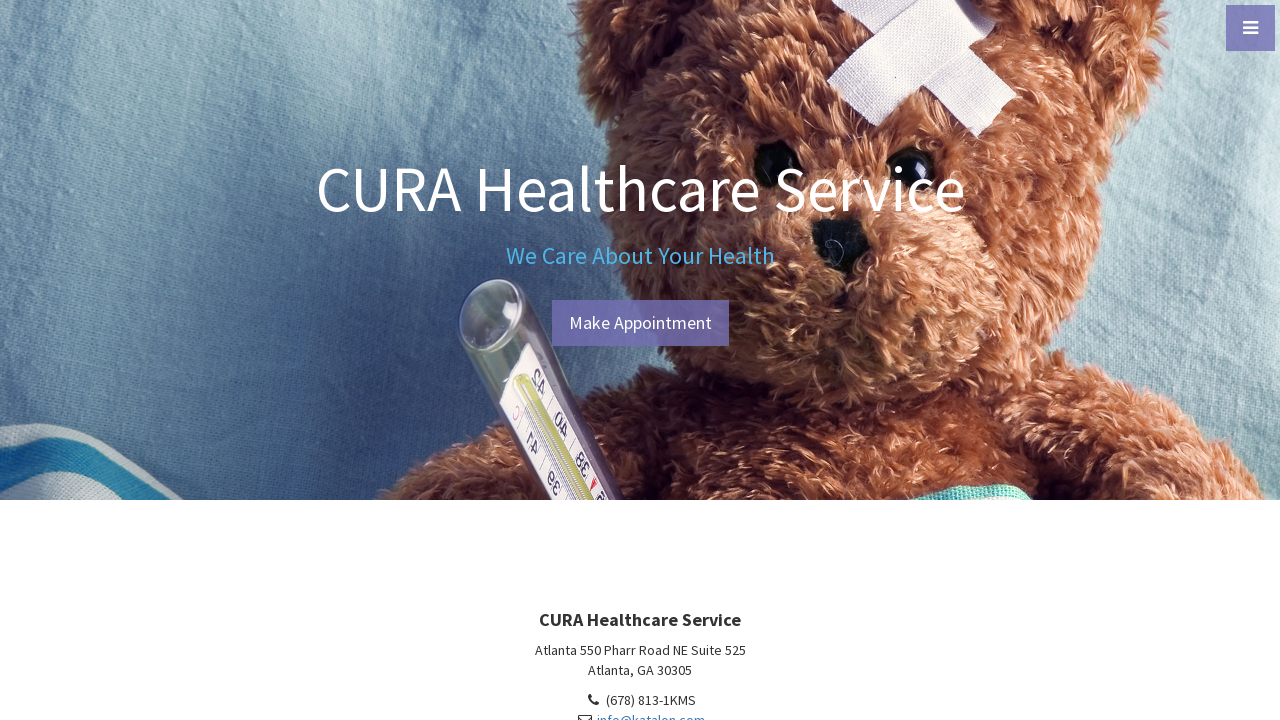

Navigated to Katalon demo CURA Healthcare Service website
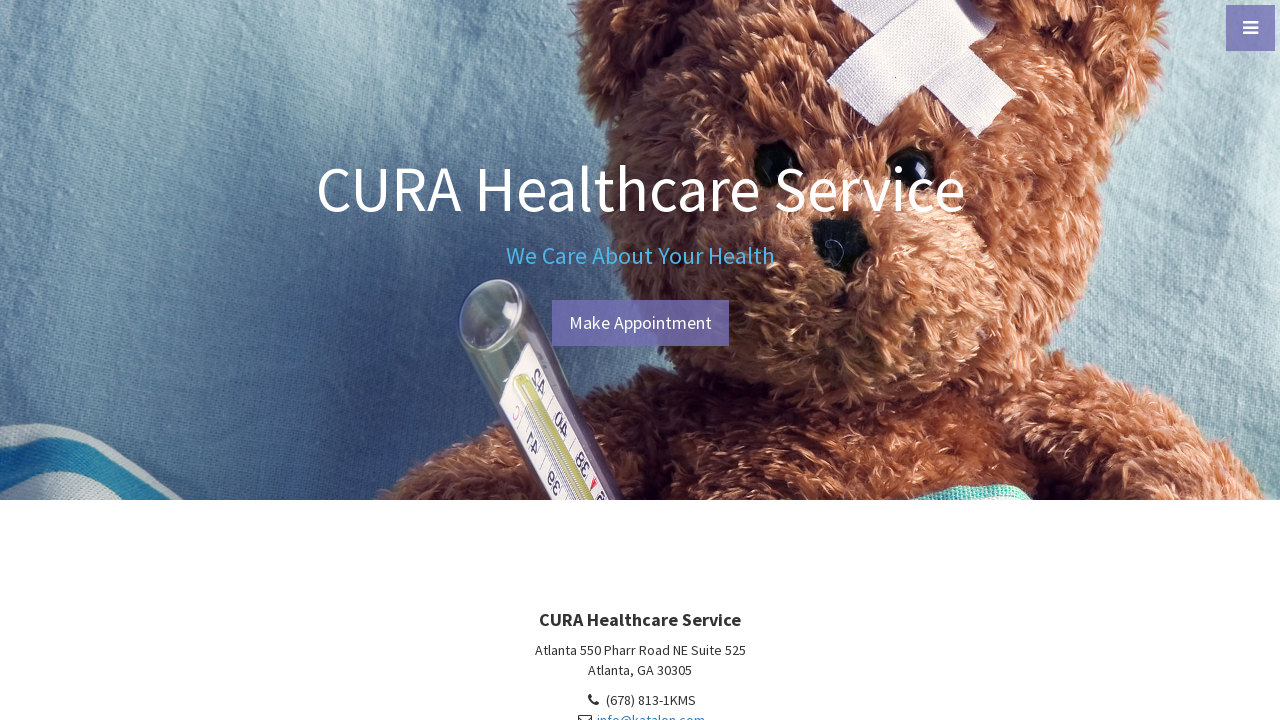

Maximized browser window
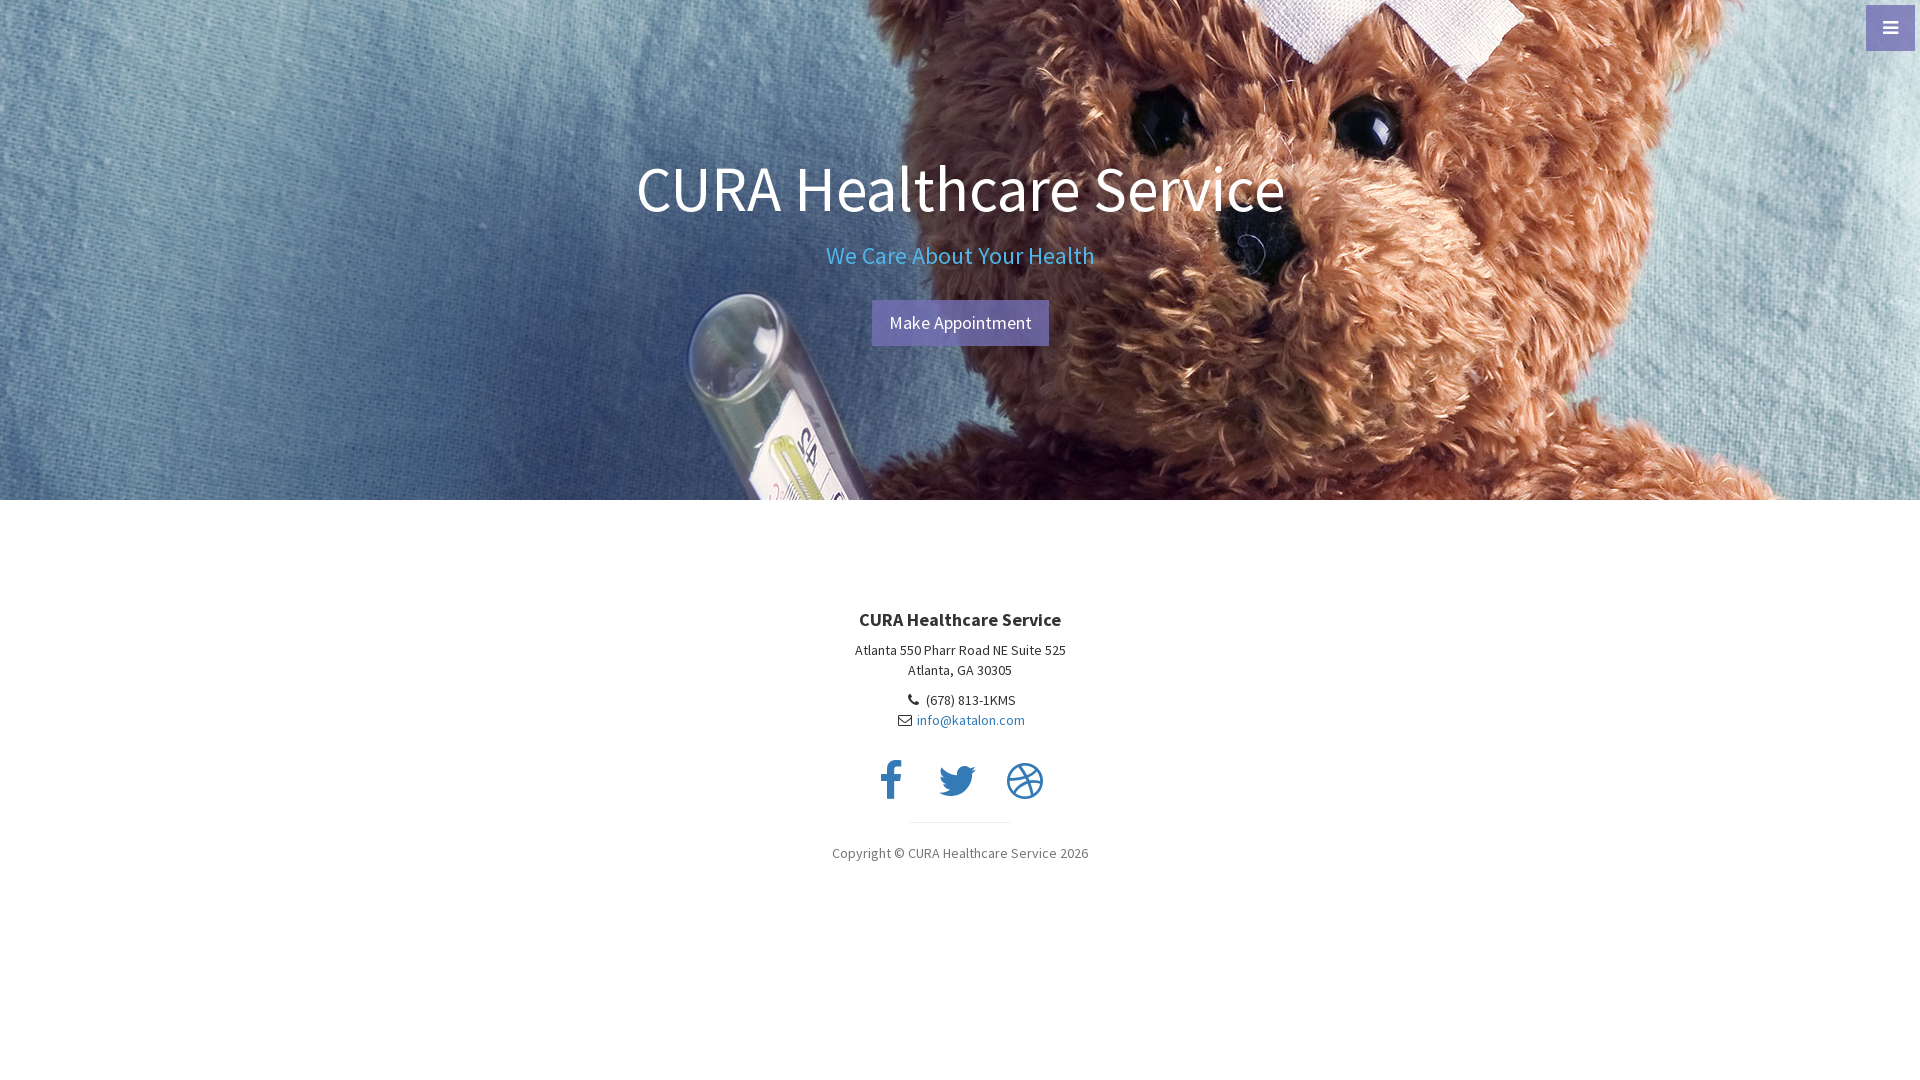

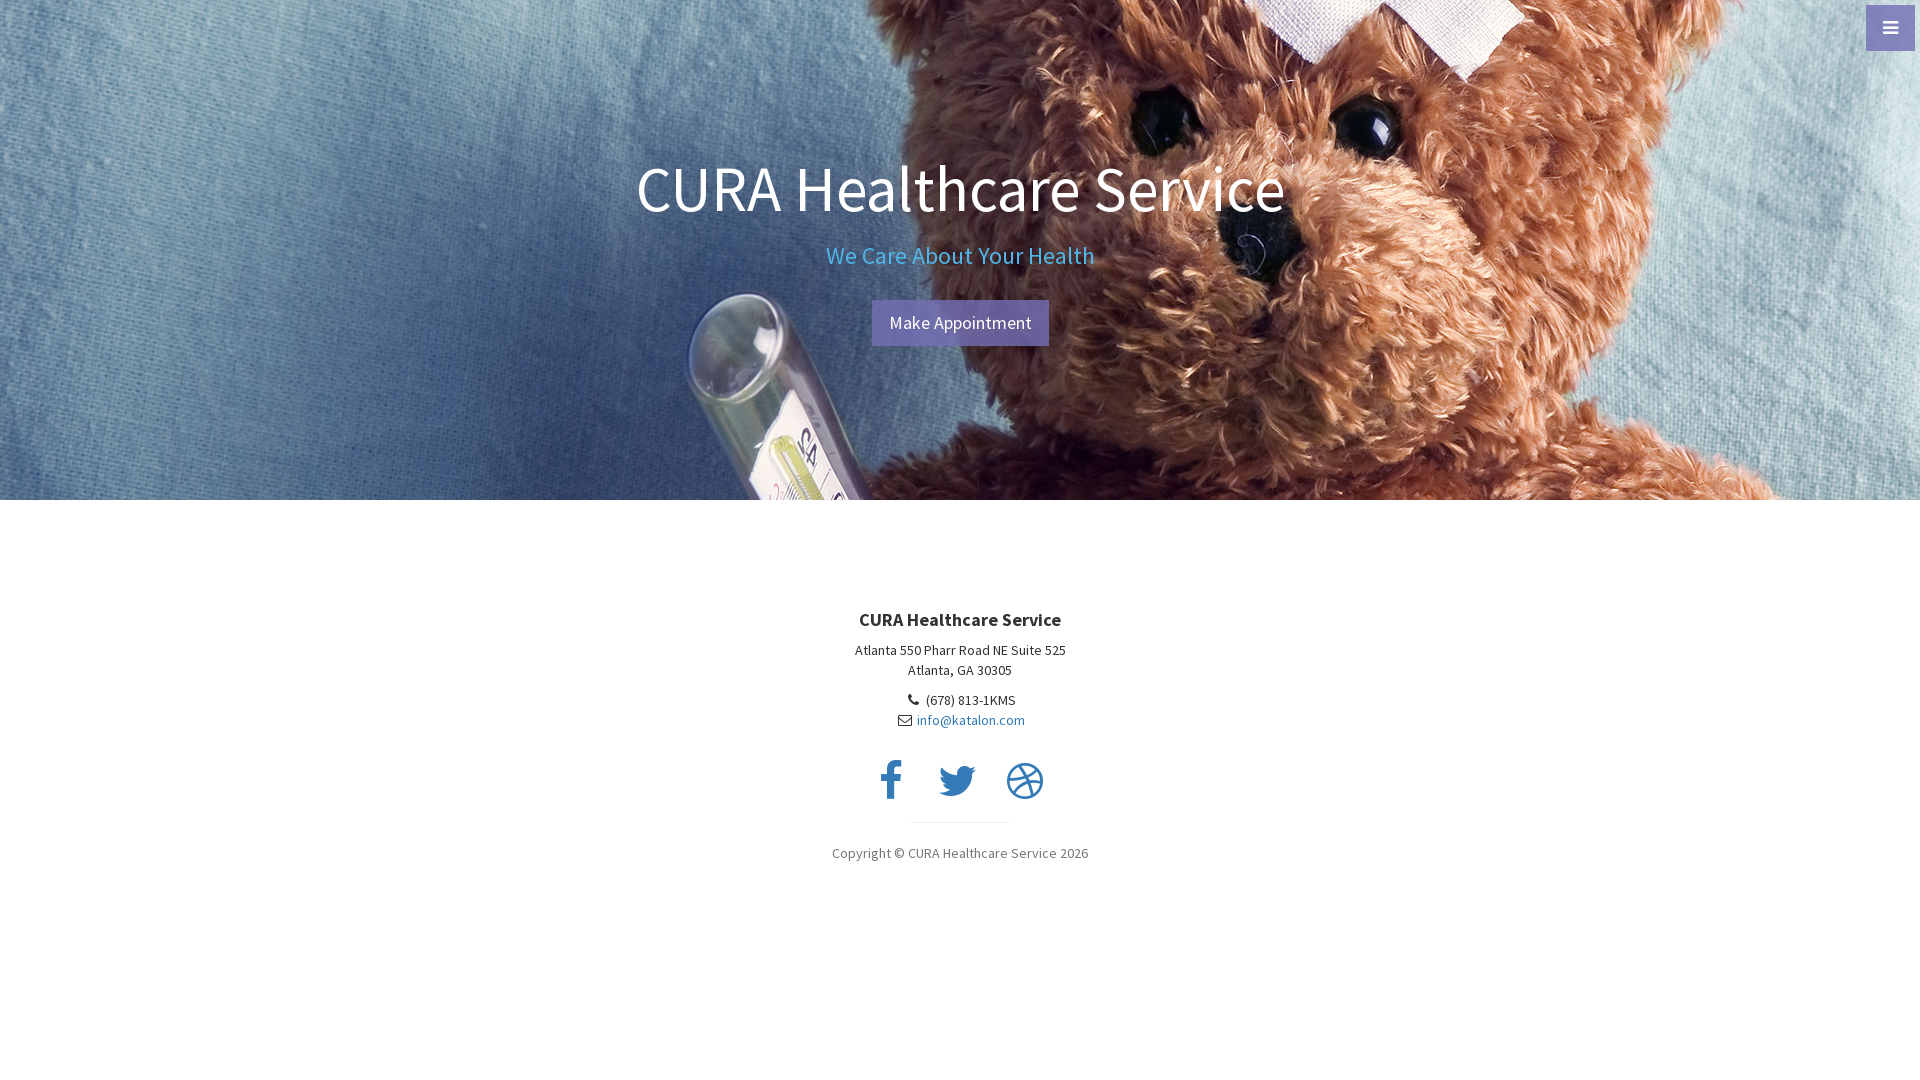